Tests alert handling functionality by triggering multiple alert dialogs and accepting them

Starting URL: https://www.leafground.com/alert.xhtml

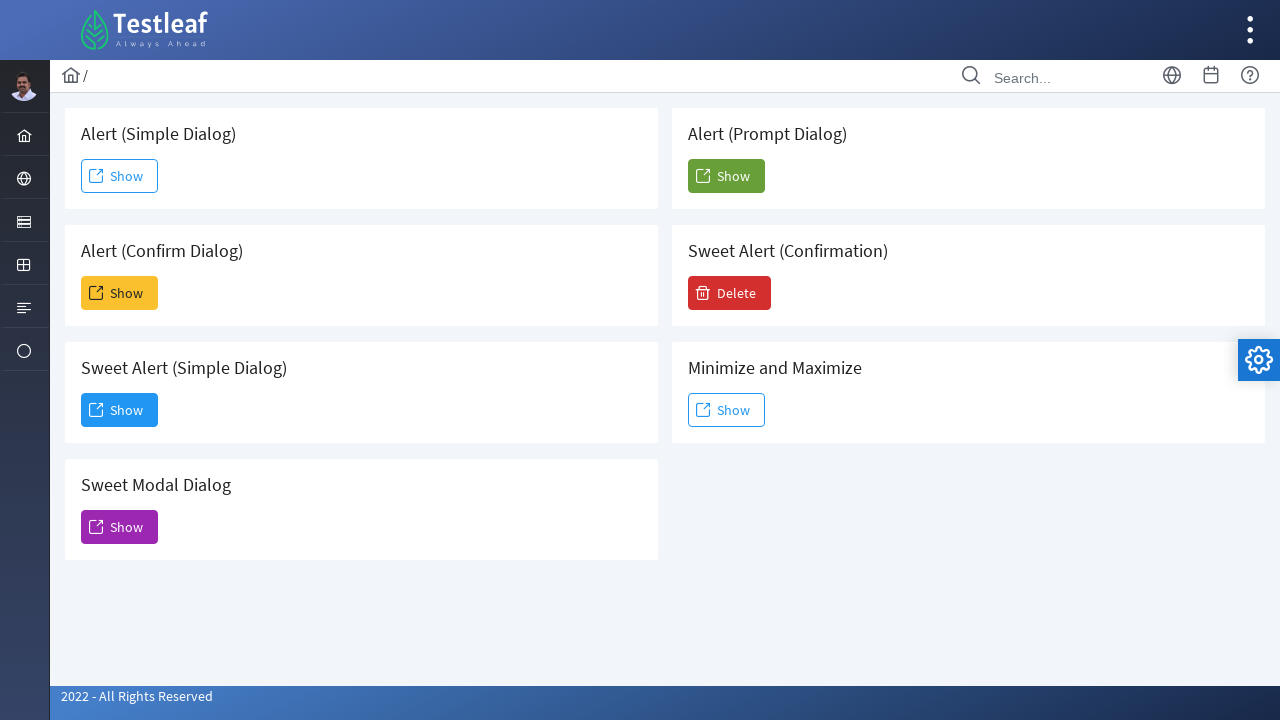

Clicked first Show button to trigger alert dialog at (120, 176) on (//span[@class='ui-button-text ui-c' and text()='Show'])[1]
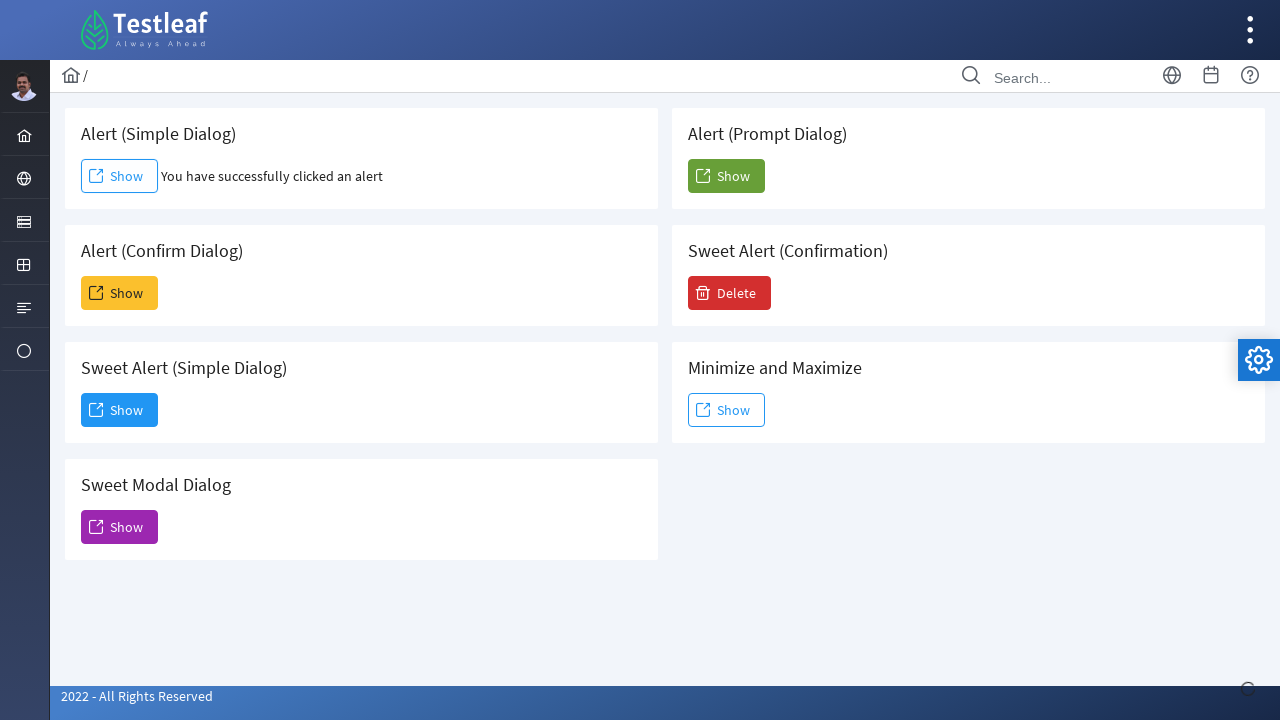

Set up dialog handler to automatically accept alerts
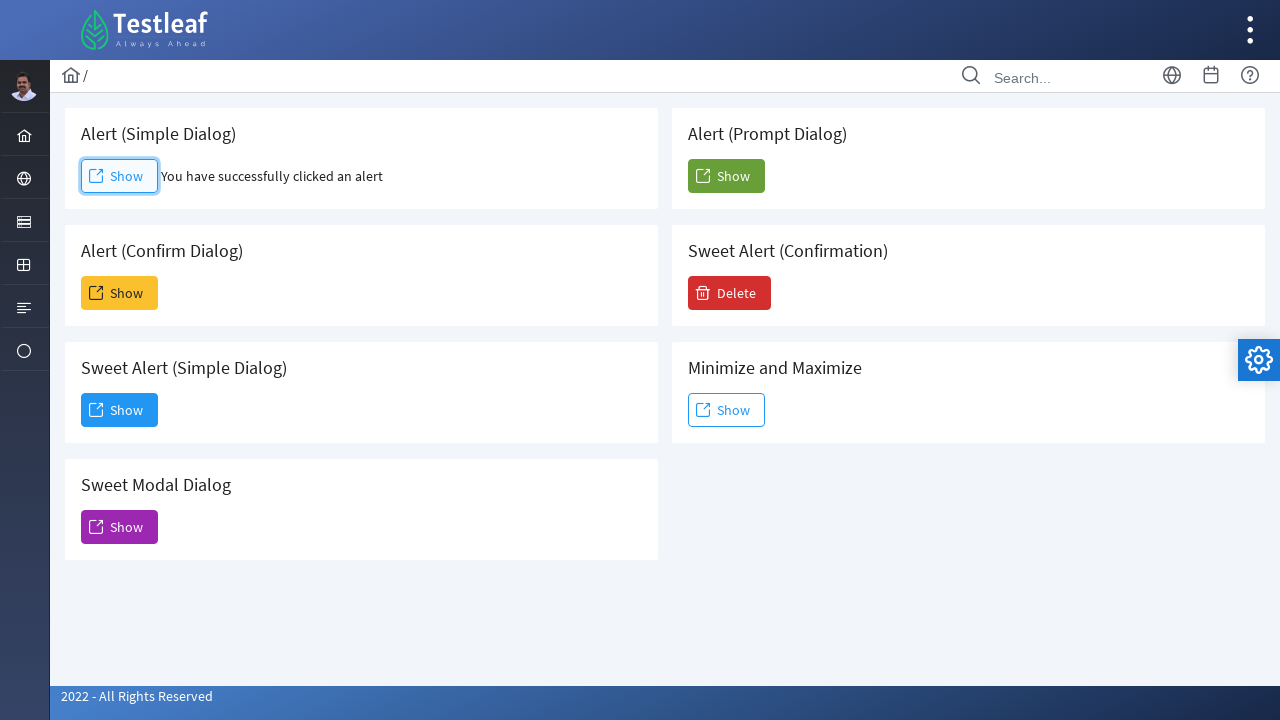

Waited for first alert to be handled
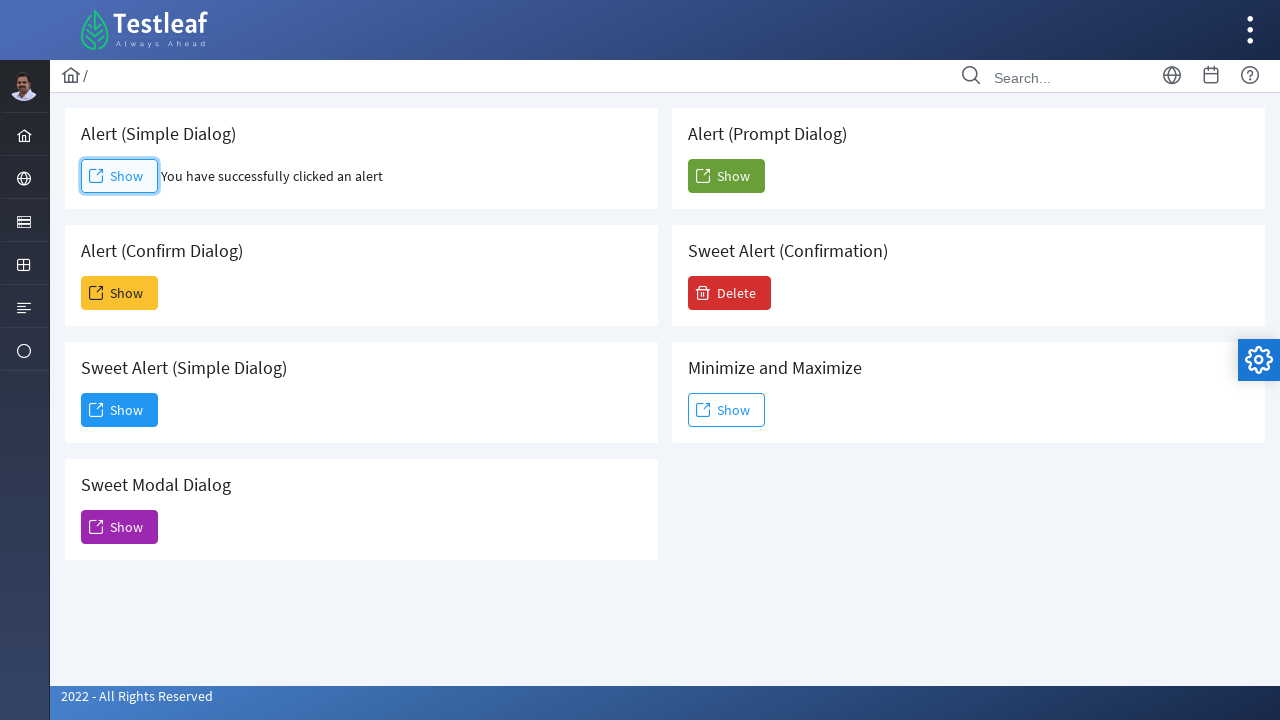

Clicked second Show button to trigger another alert dialog at (120, 293) on (//span[@class='ui-button-text ui-c' and text()='Show'])[2]
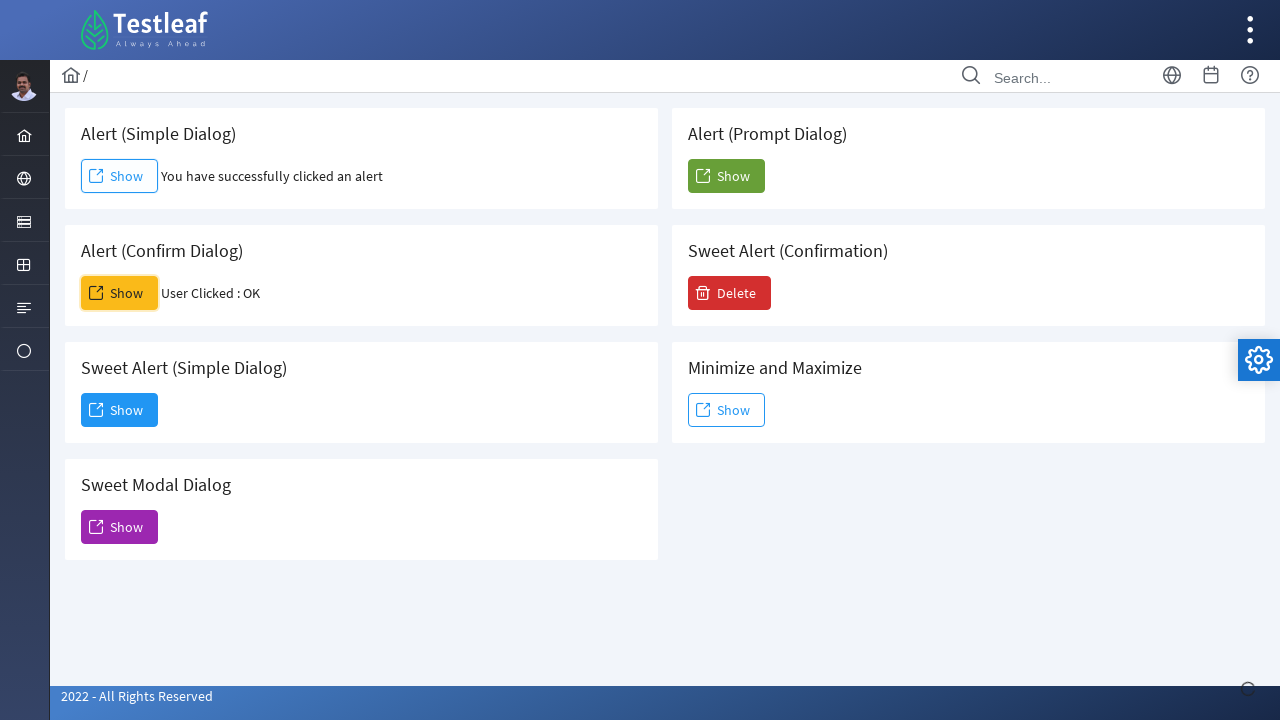

Waited for second alert to be handled
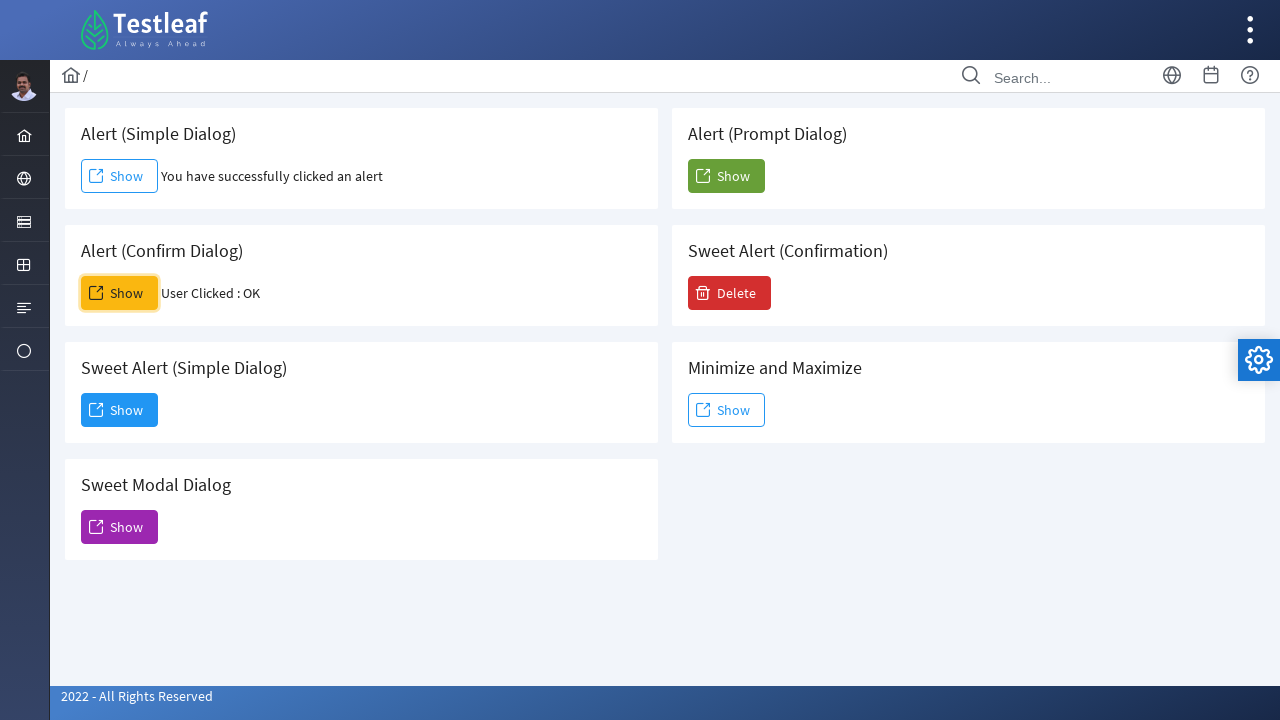

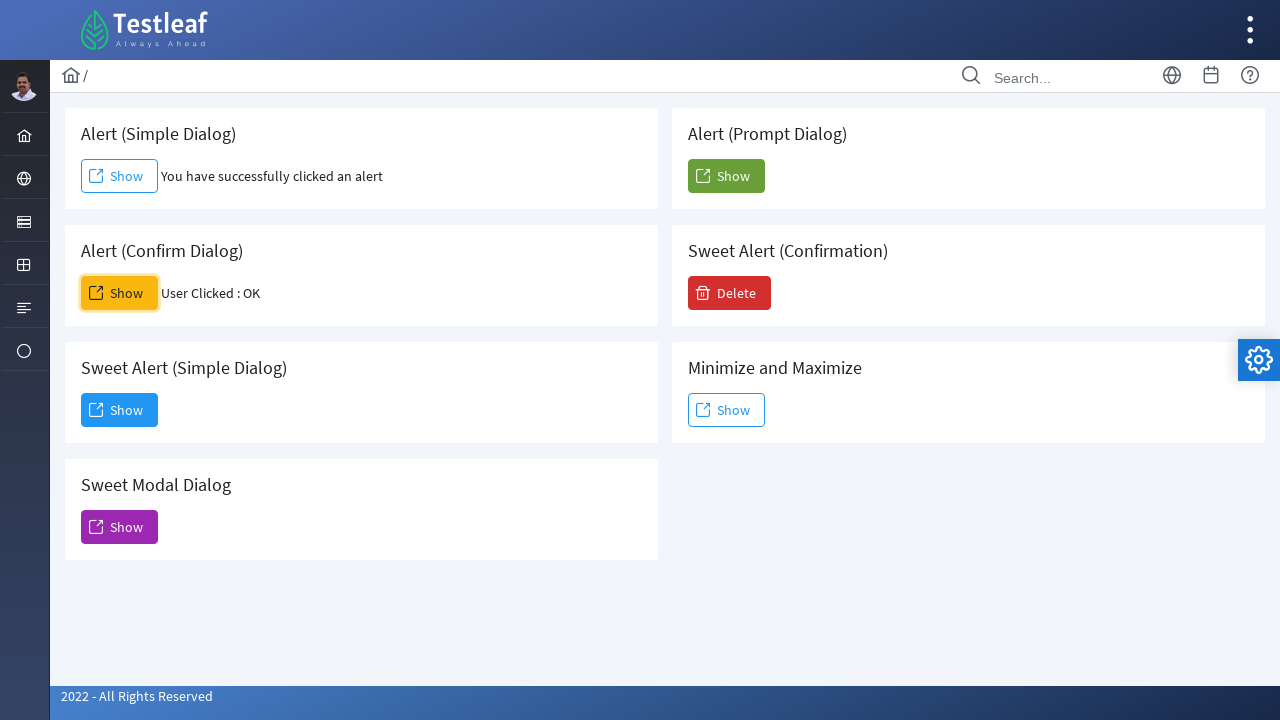